Tests dynamic form controls by enabling a text field, entering text, then disabling it again to verify the enable/disable functionality works

Starting URL: https://the-internet.herokuapp.com/dynamic_controls

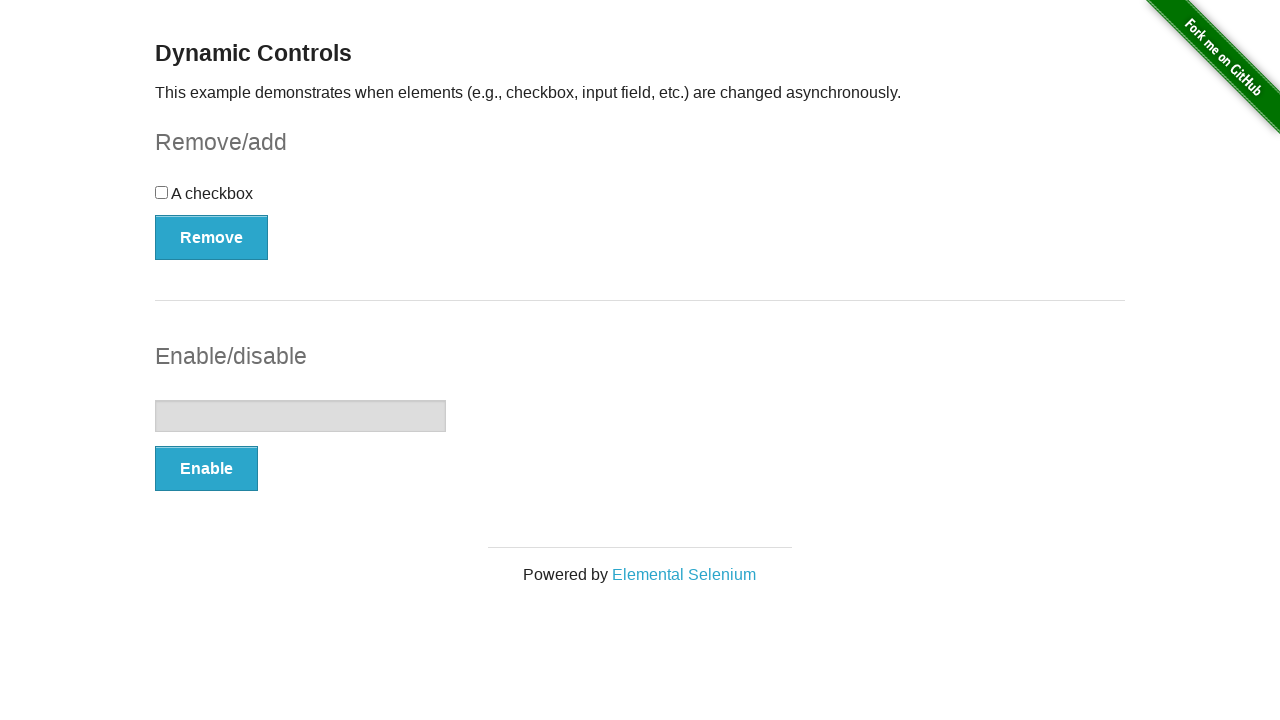

Clicked Enable button to enable the text field at (206, 469) on xpath=//button[text()='Enable']
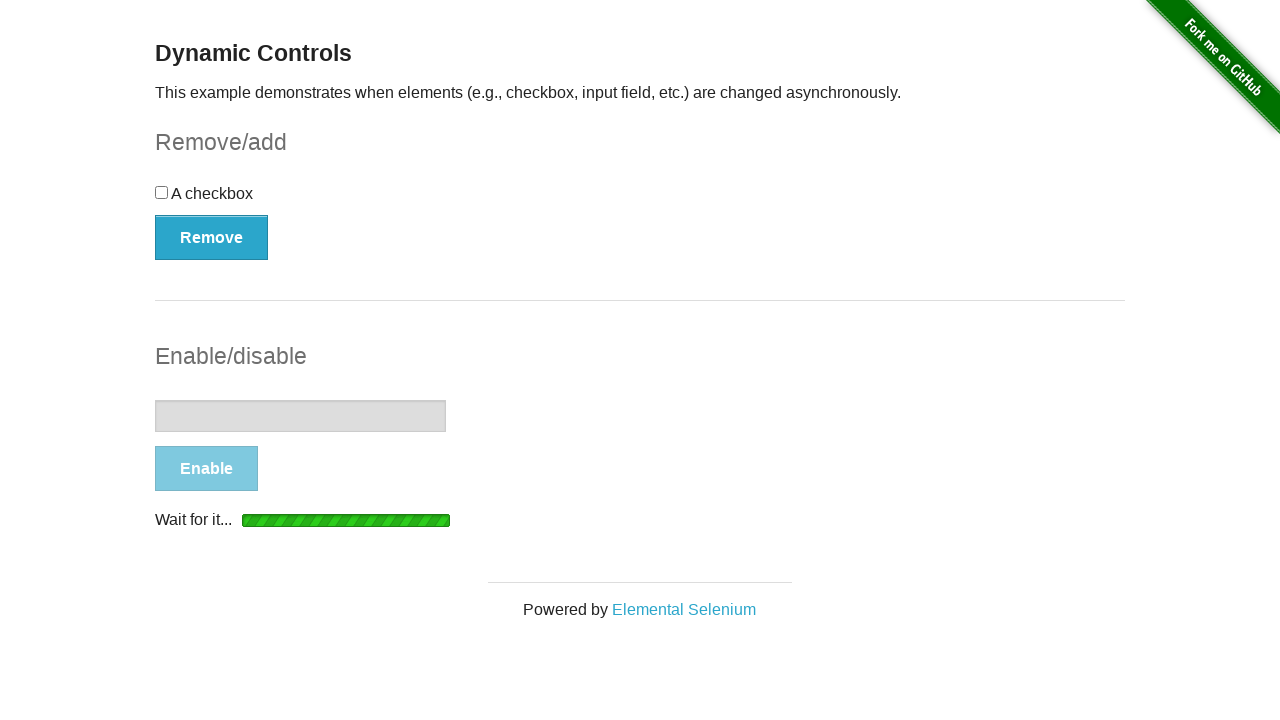

Success message appeared confirming field is enabled
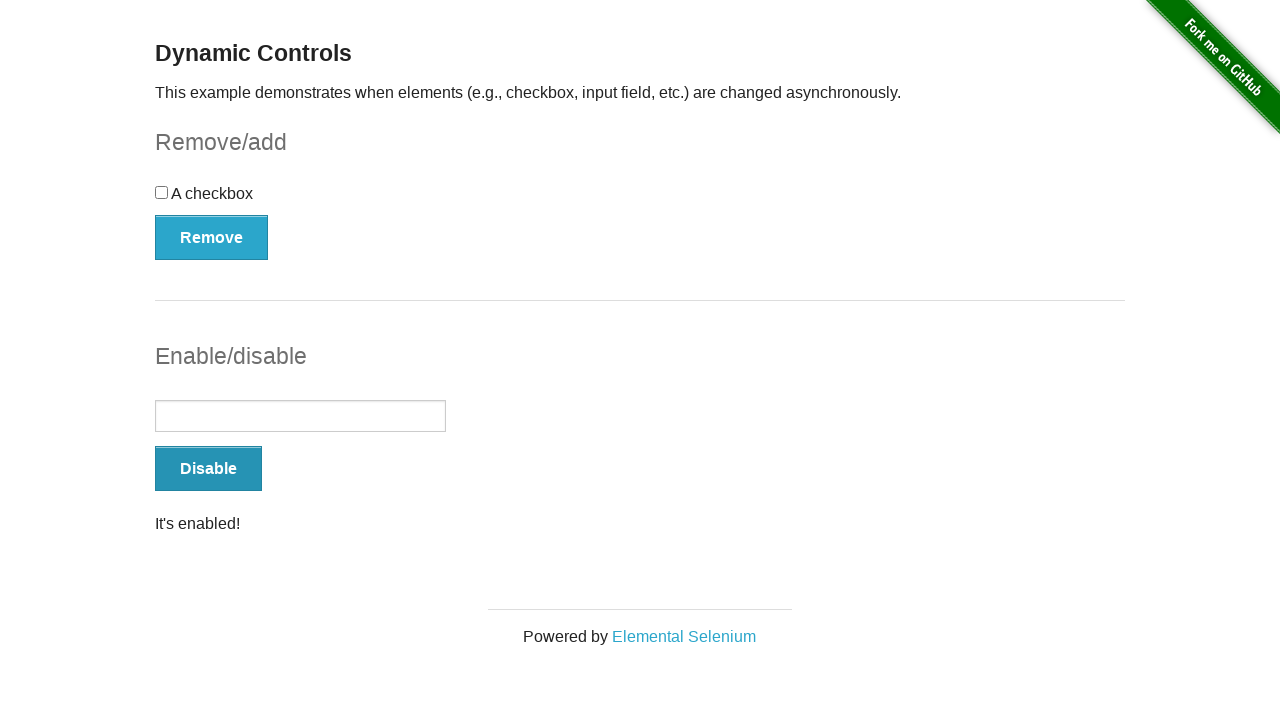

Entered text 'Abracadbra' into the enabled text field on //input[@type='text']
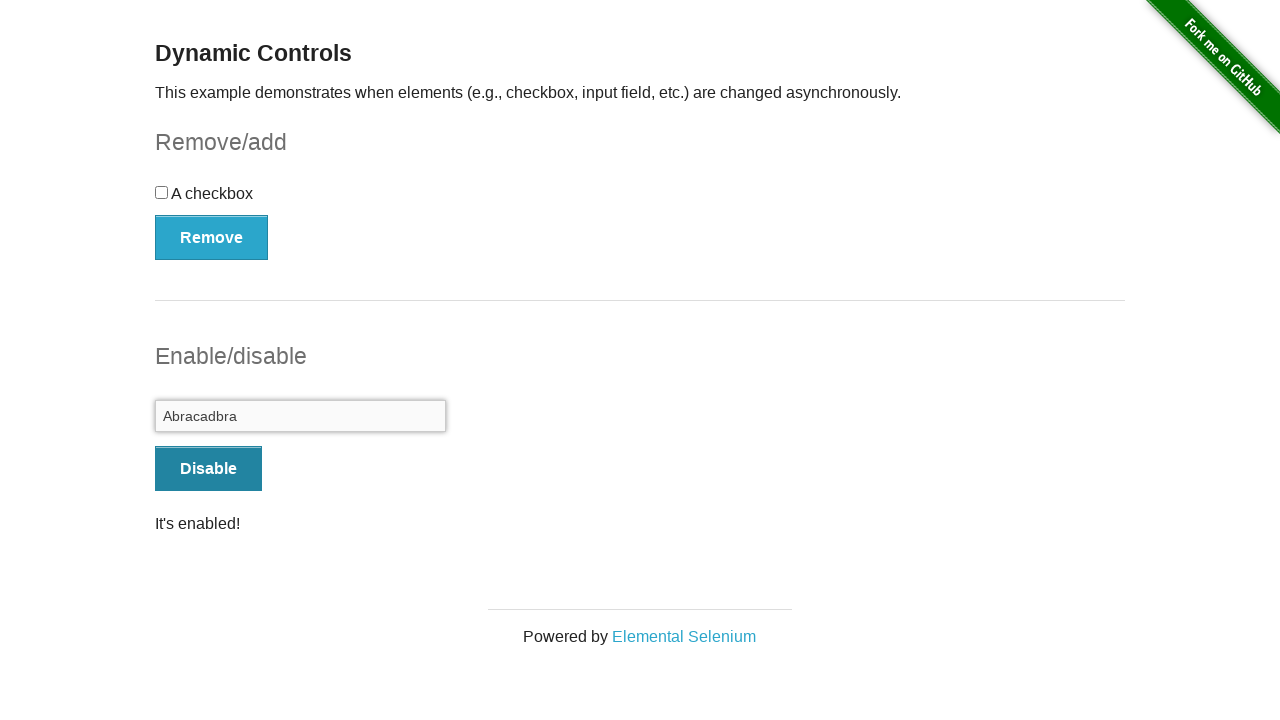

Clicked Disable button to disable the text field at (208, 469) on xpath=//button[text()='Disable']
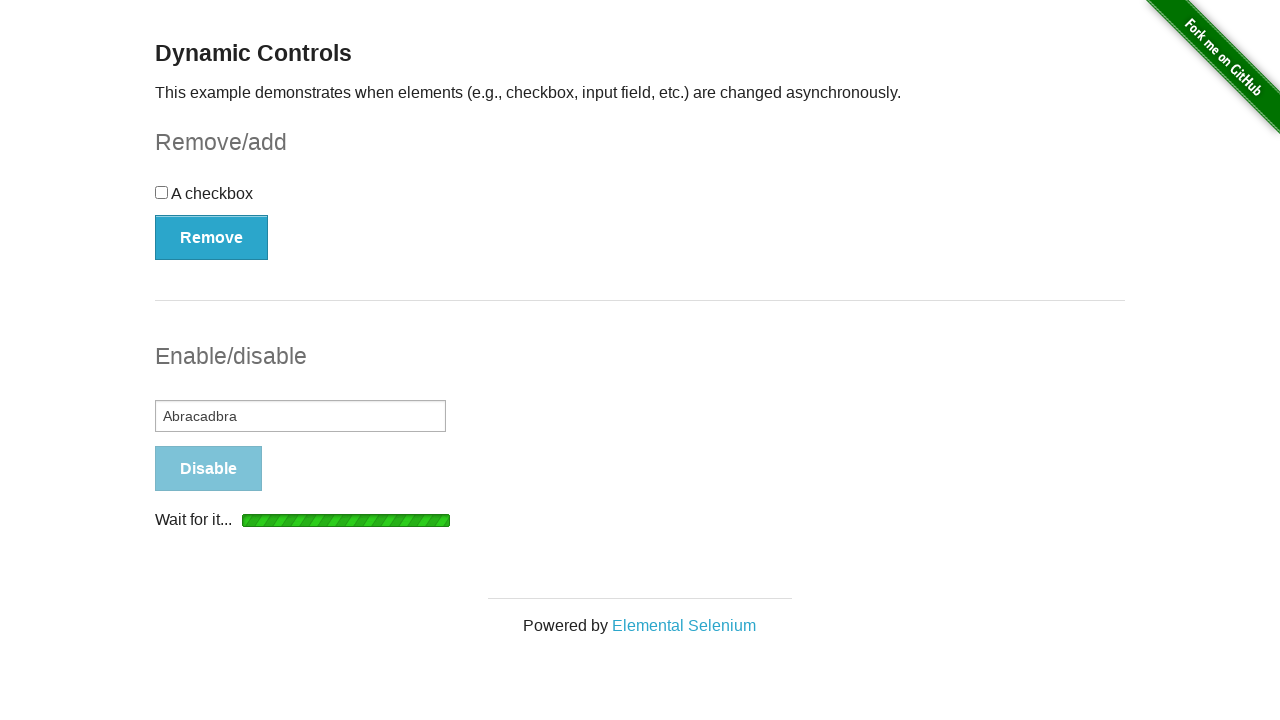

Success message appeared confirming field is disabled
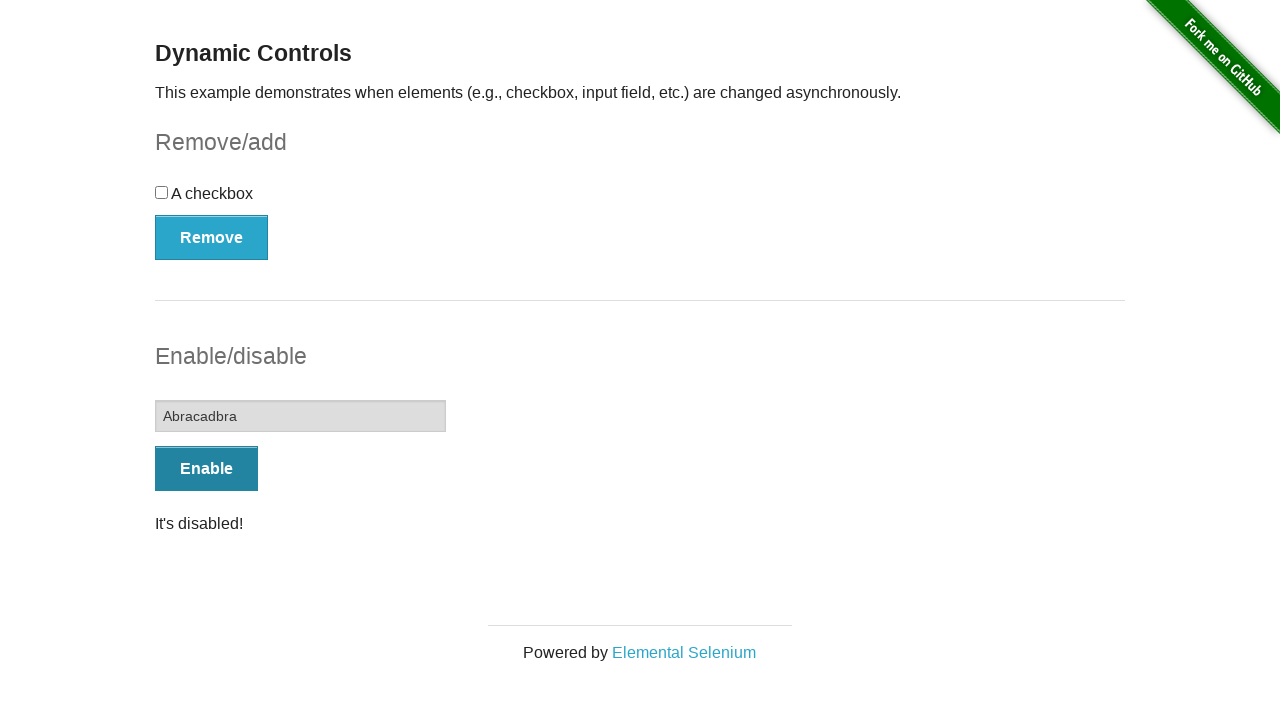

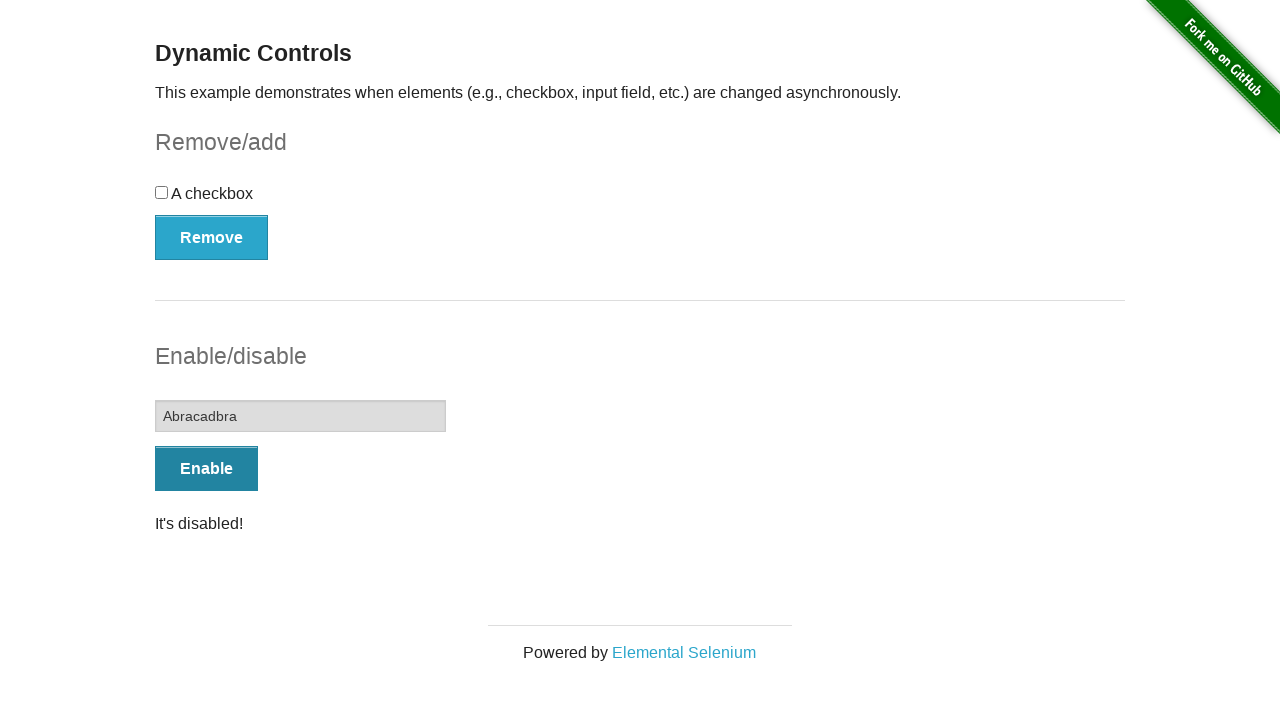